Tests that entering a number above 100 displays the correct error message "Number is too big"

Starting URL: https://kristinek.github.io/site/tasks/enter_a_number

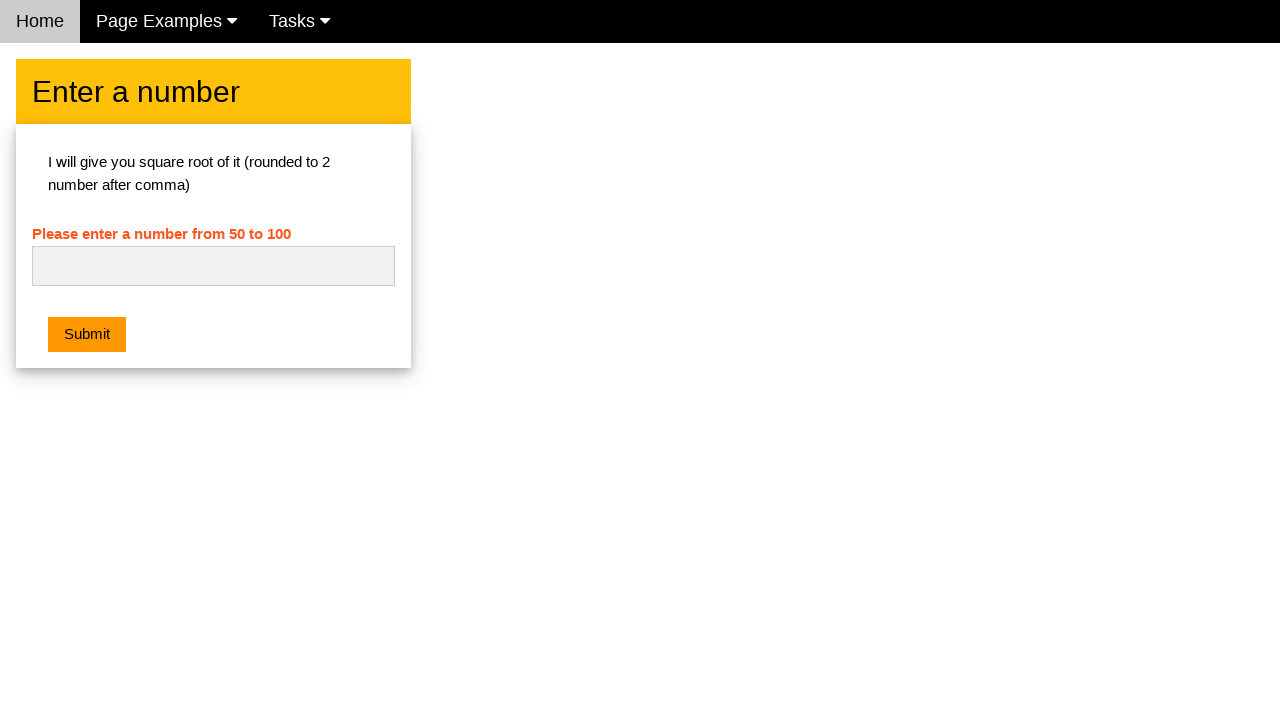

Navigated to enter_a_number test page
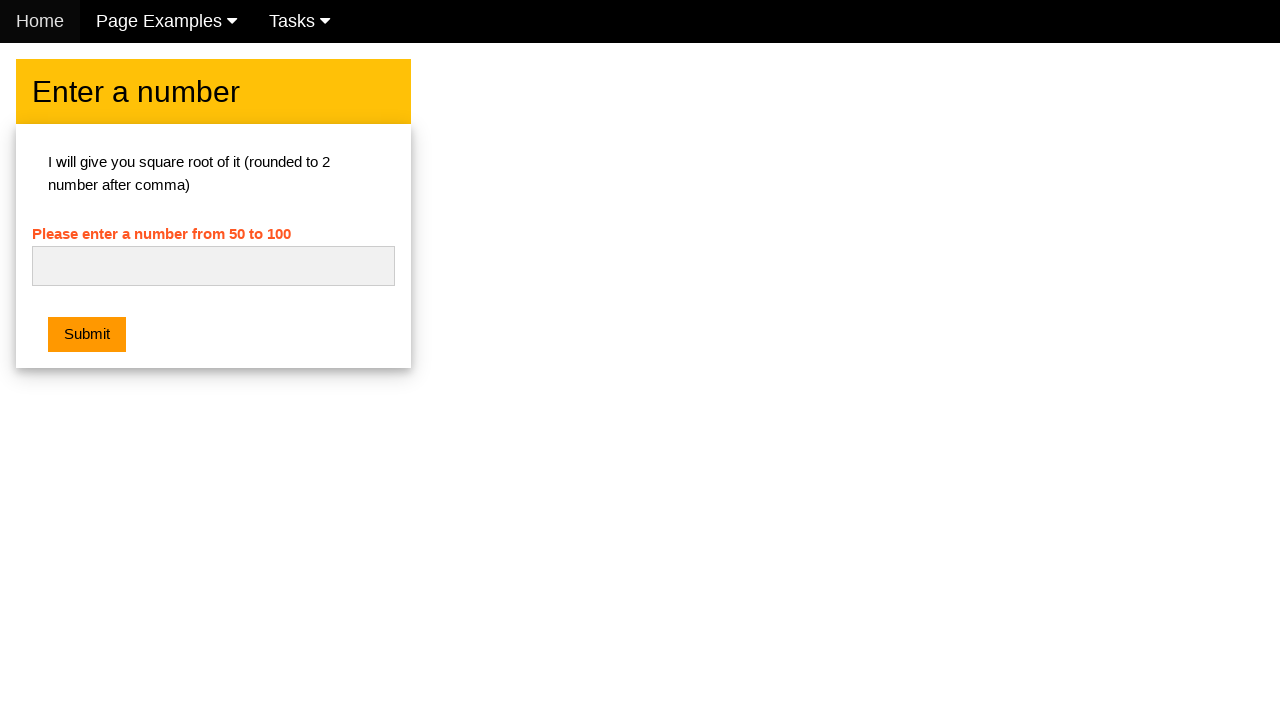

Filled number input field with '155' on #numb
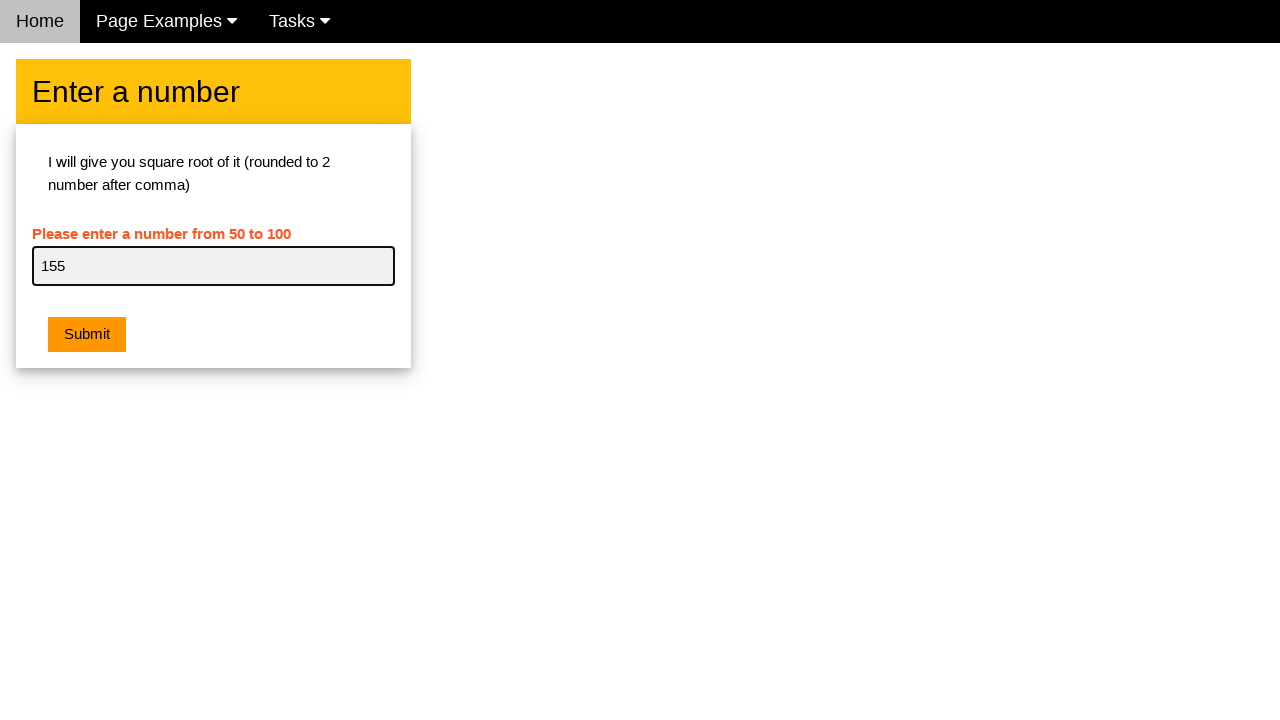

Clicked submit button at (87, 335) on .w3-btn
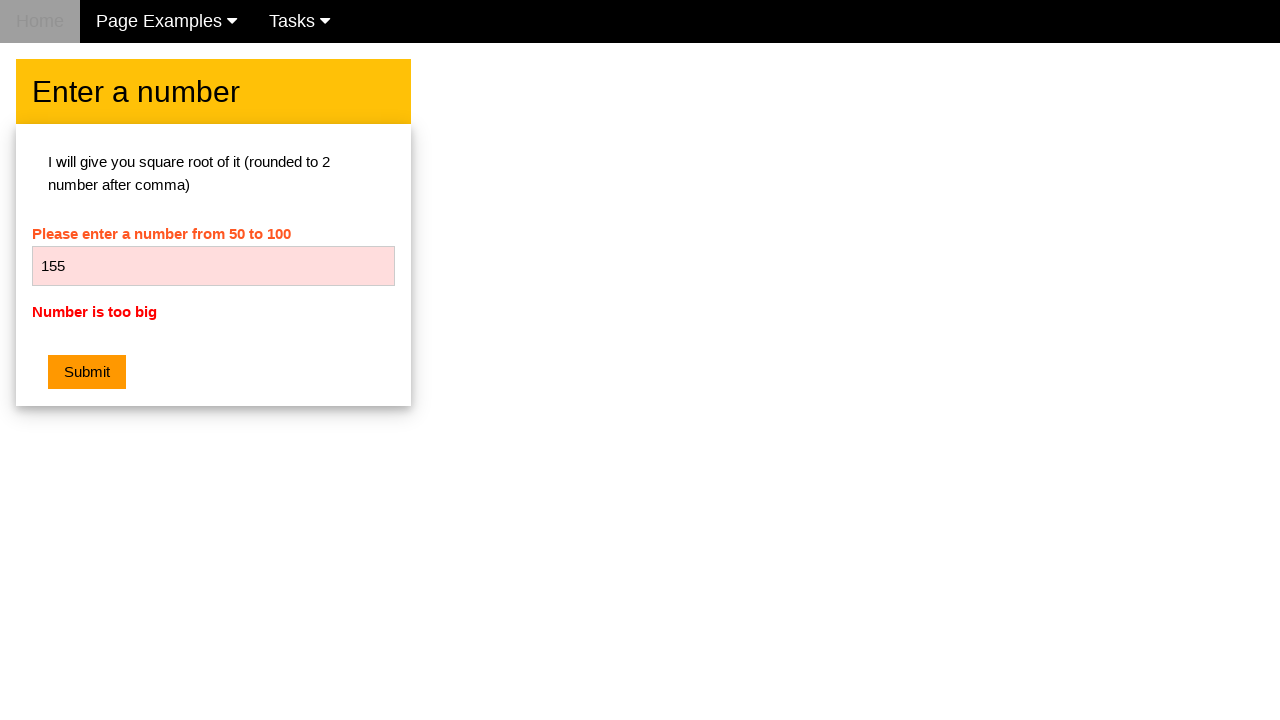

Error message element appeared
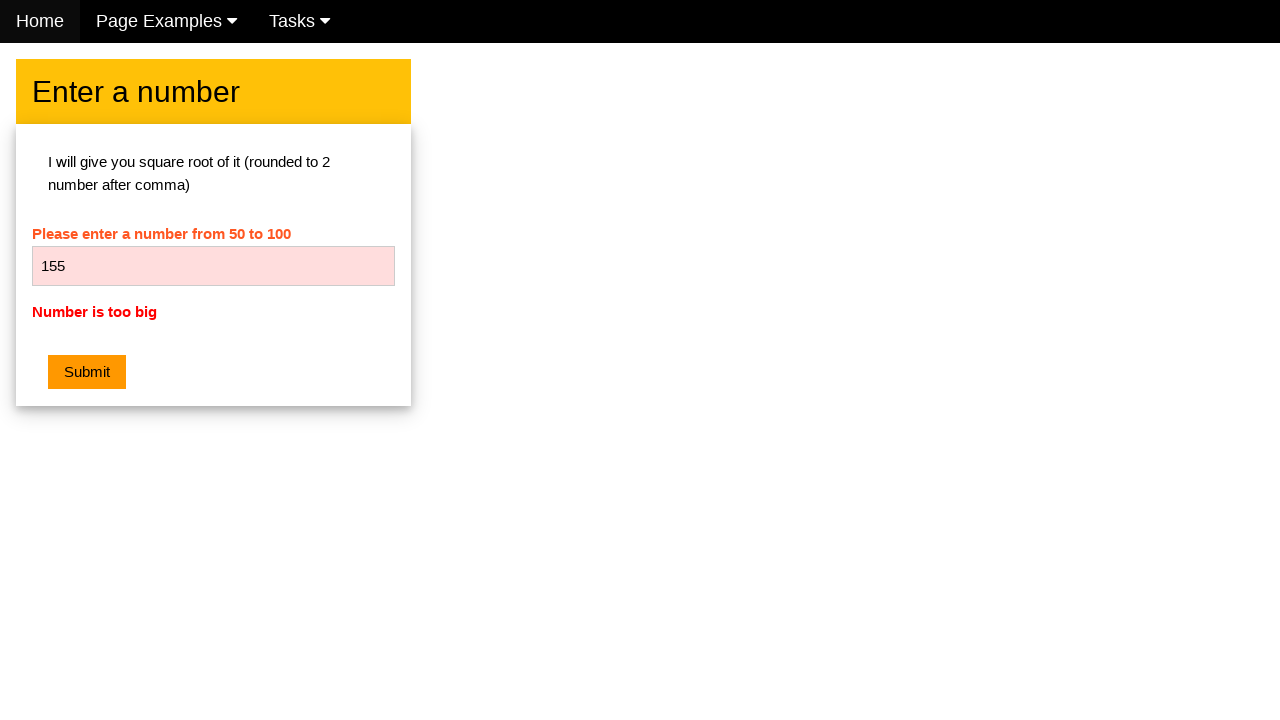

Retrieved error message text: 'Number is too big'
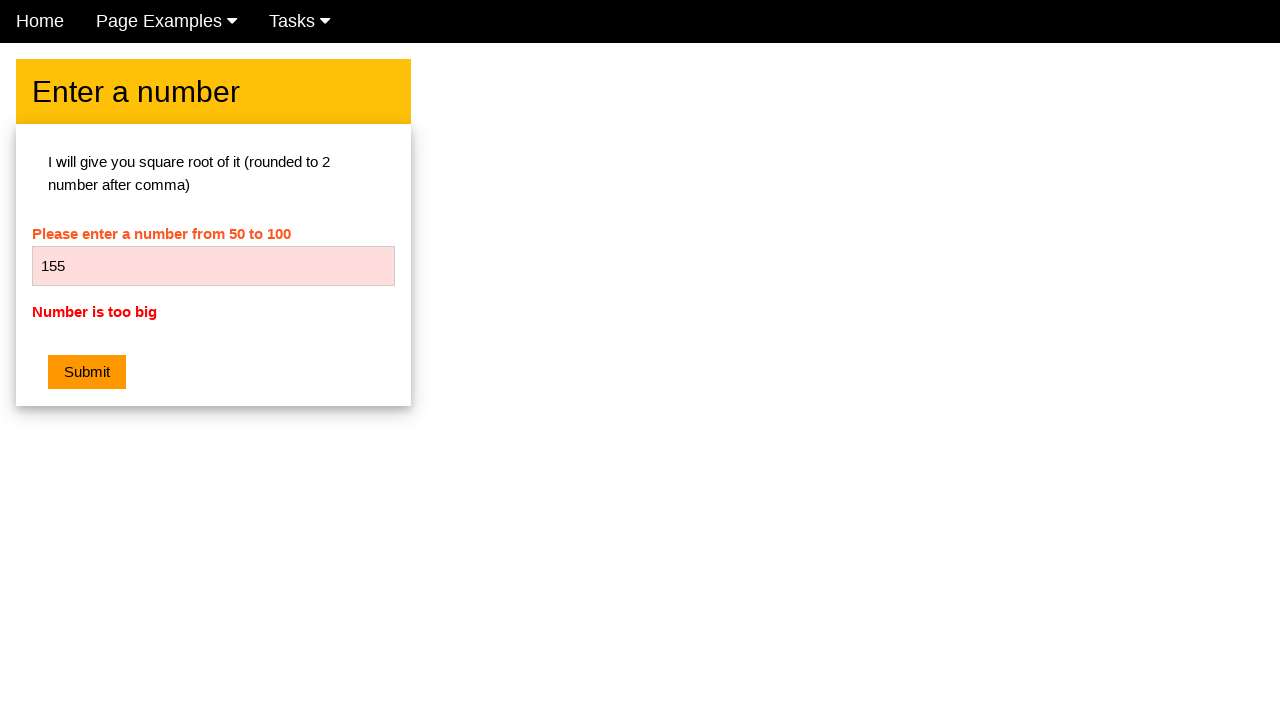

Verified error message is 'Number is too big'
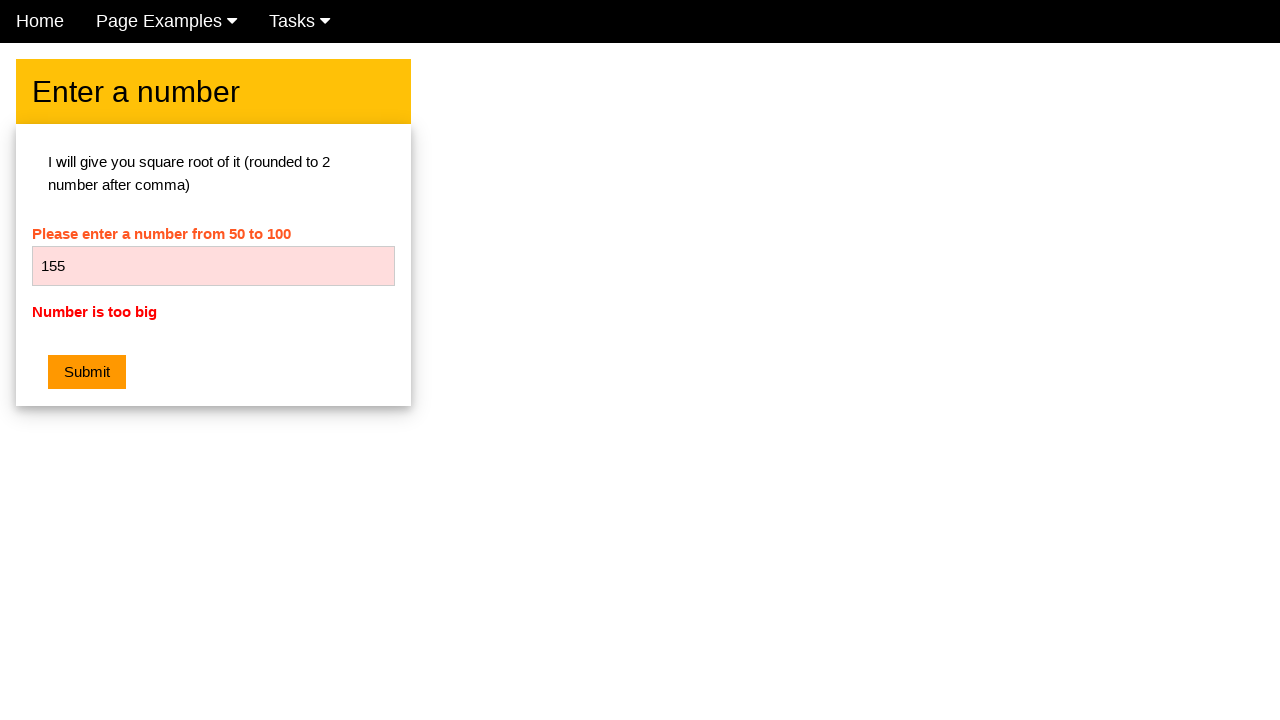

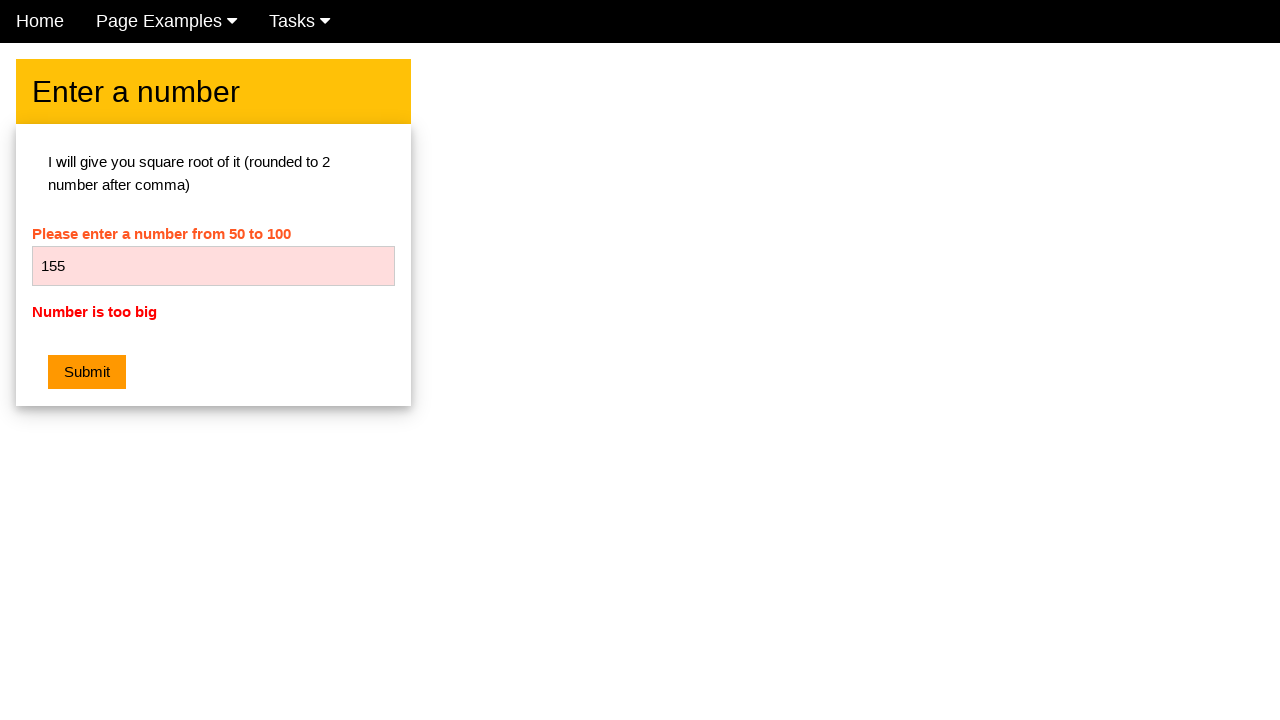